Tests iframe handling by switching to an iframe, verifying content visibility, switching back to main content, and clicking a link

Starting URL: https://the-internet.herokuapp.com/iframe

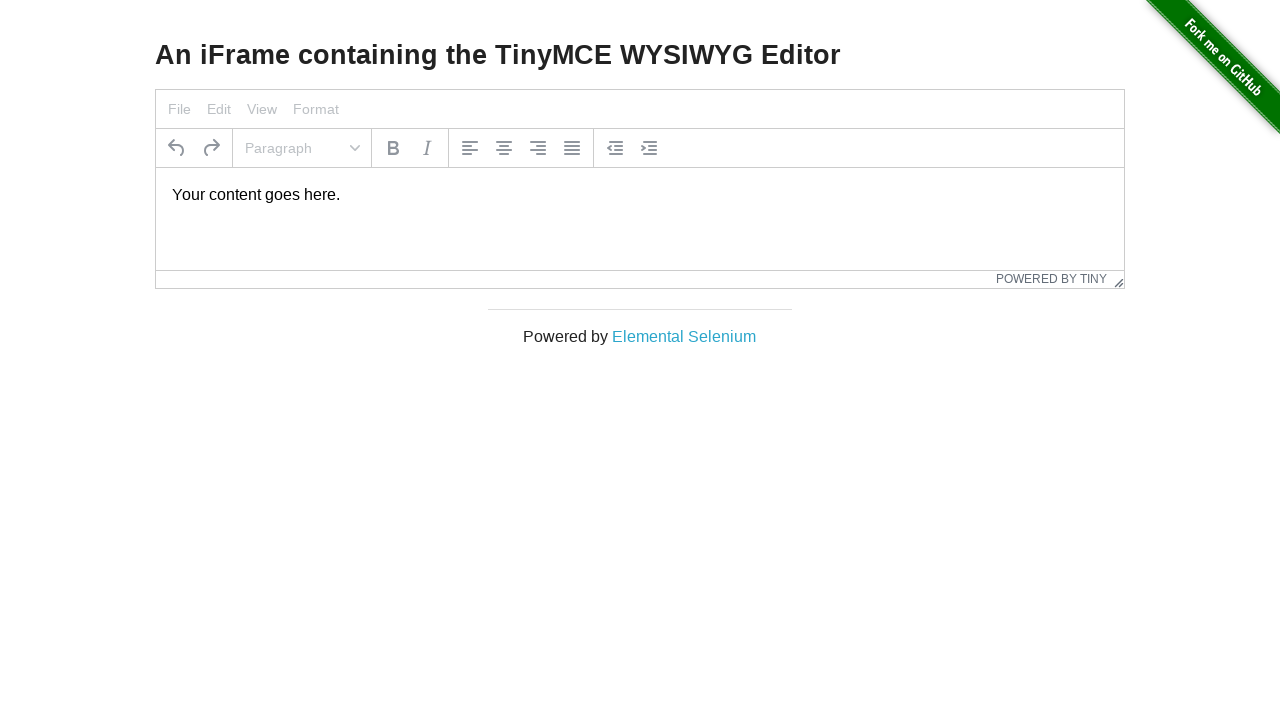

Located iframe with ID 'mce_0_ifr'
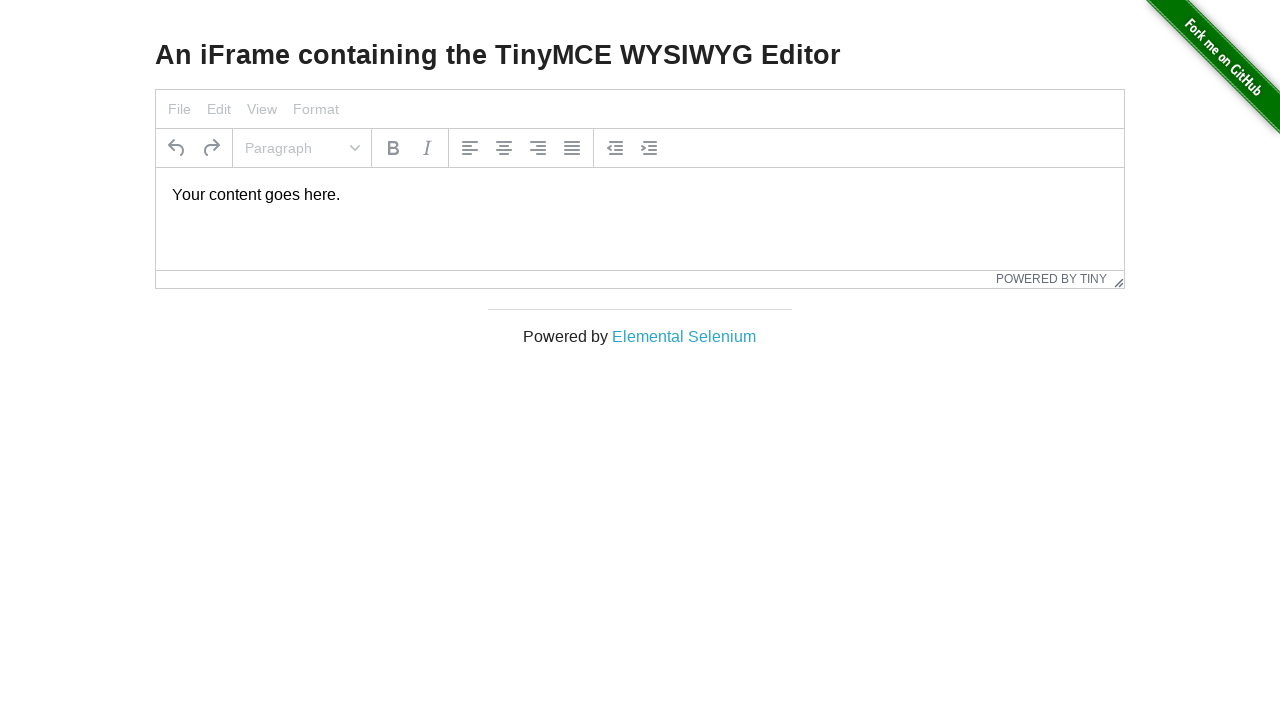

Located paragraph element within iframe
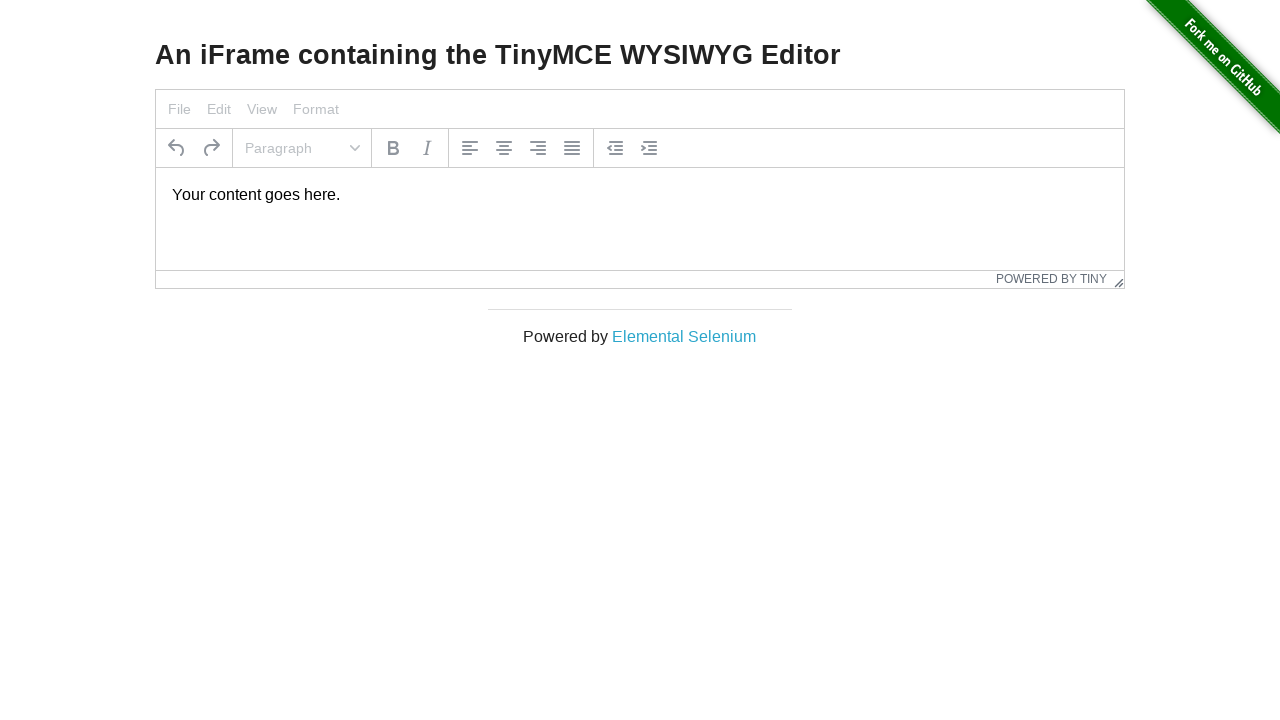

Verified text element in iframe is visible
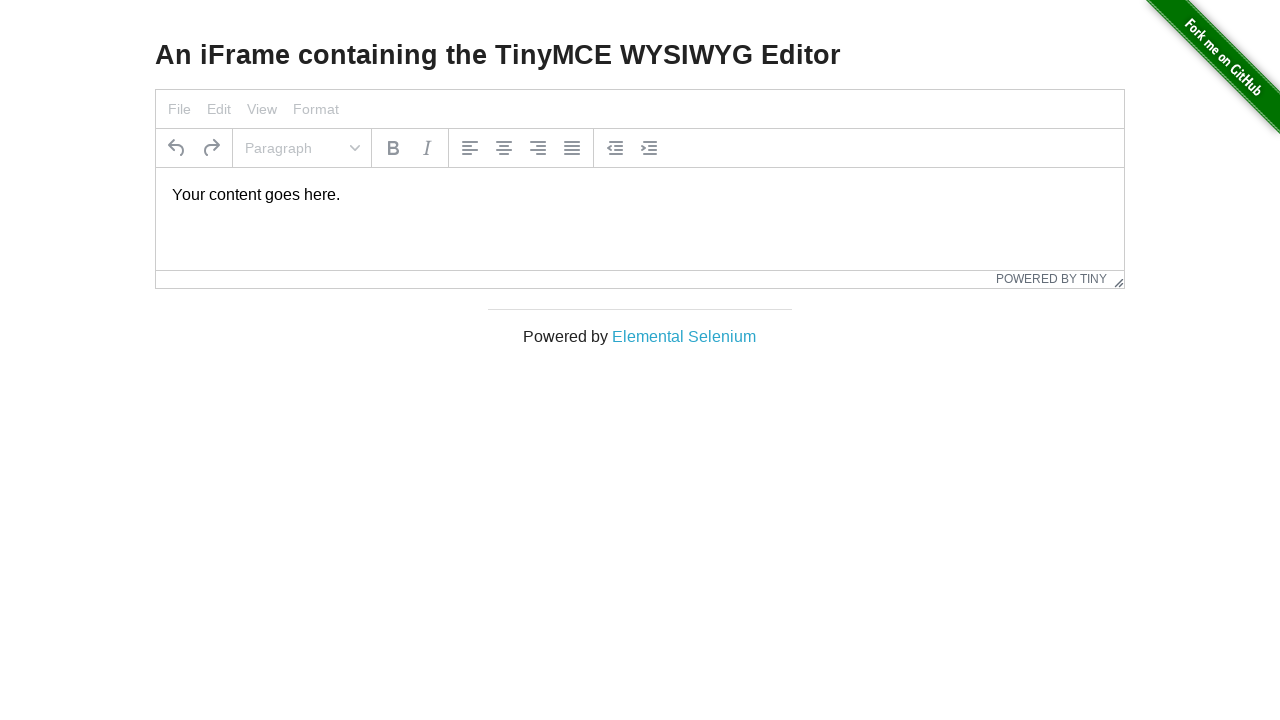

Clicked 'Elemental Selenium' link in main content at (684, 336) on text=Elemental Selenium
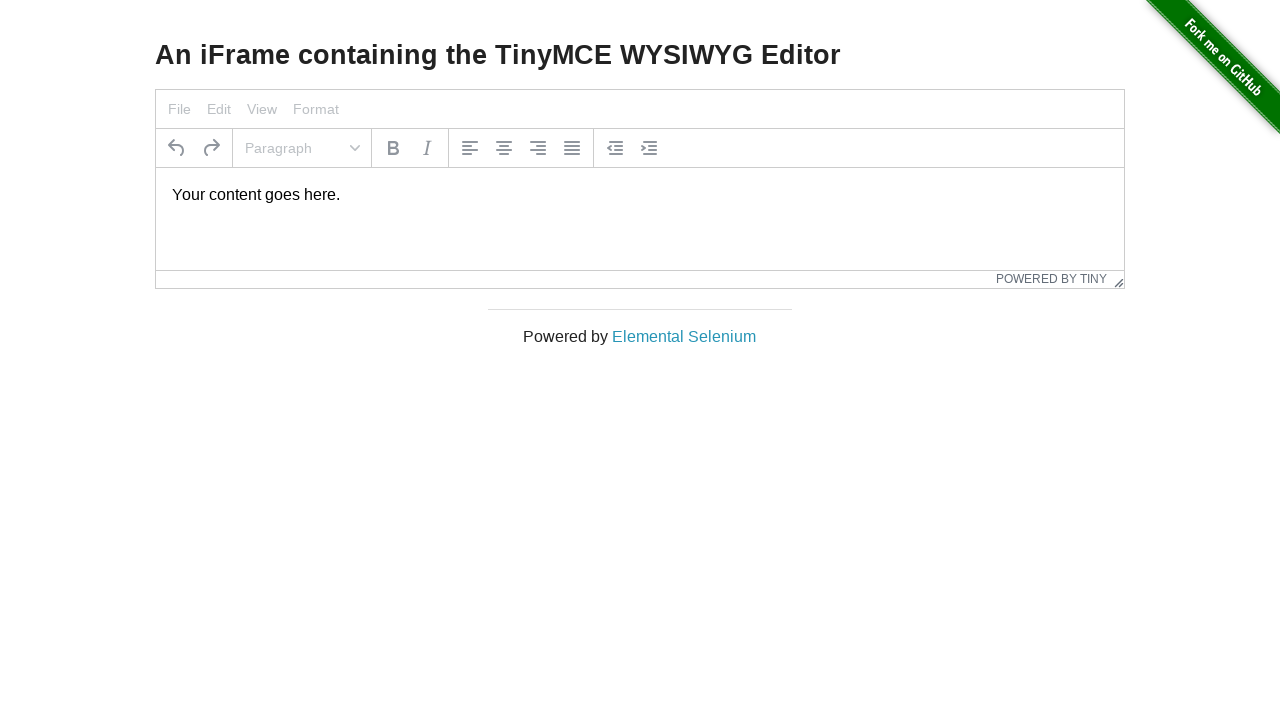

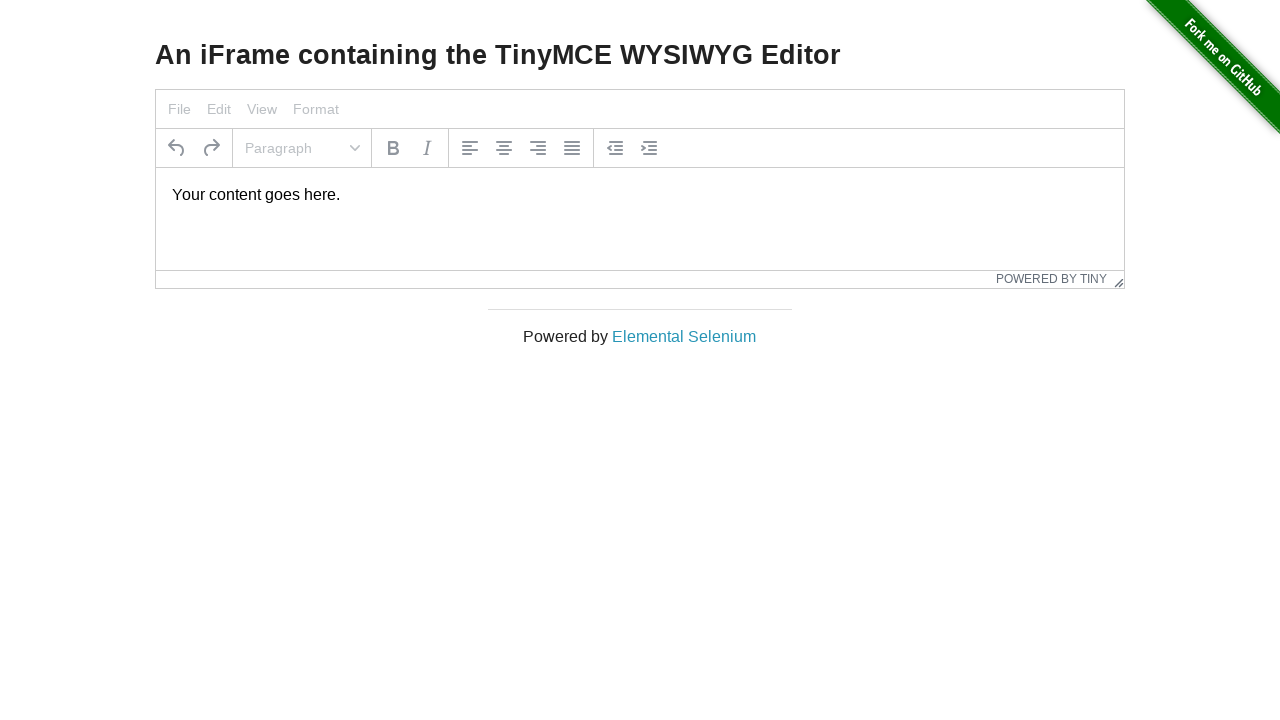